Tests the sortable widget on jQueryUI by dragging a list item to reorder it

Starting URL: https://jqueryui.com/sortable/

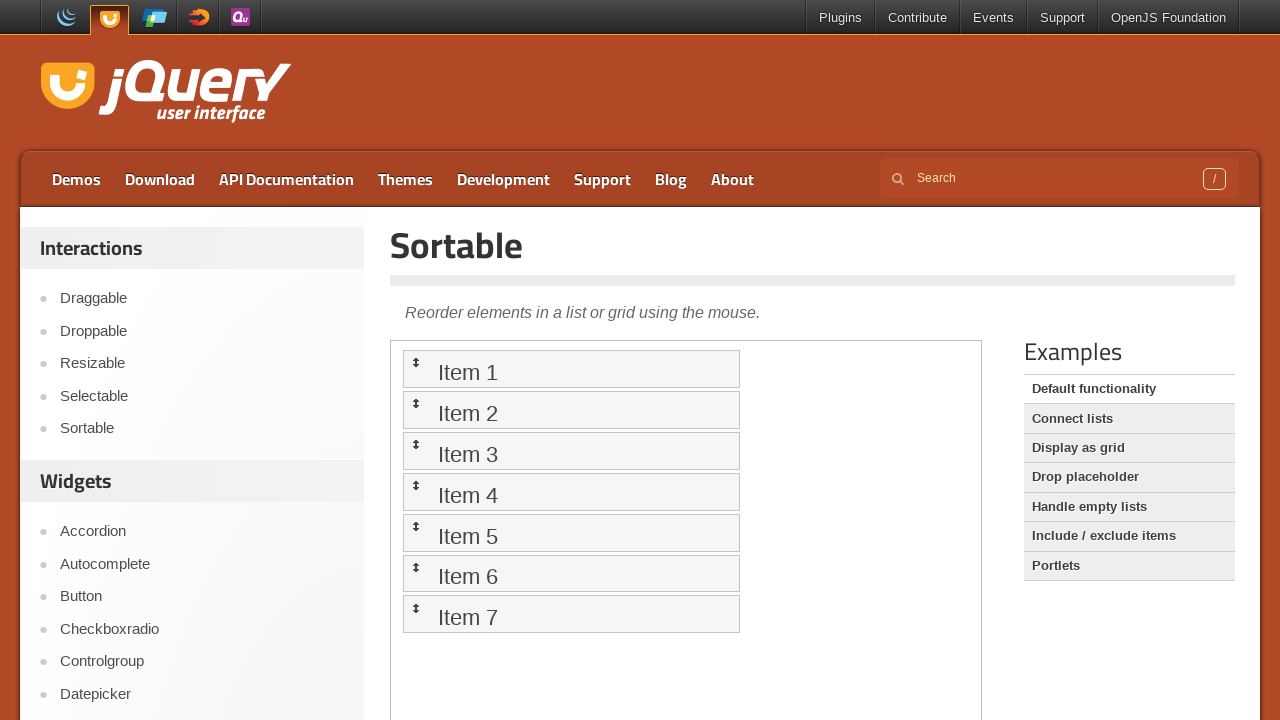

Located the demo iframe for the sortable widget
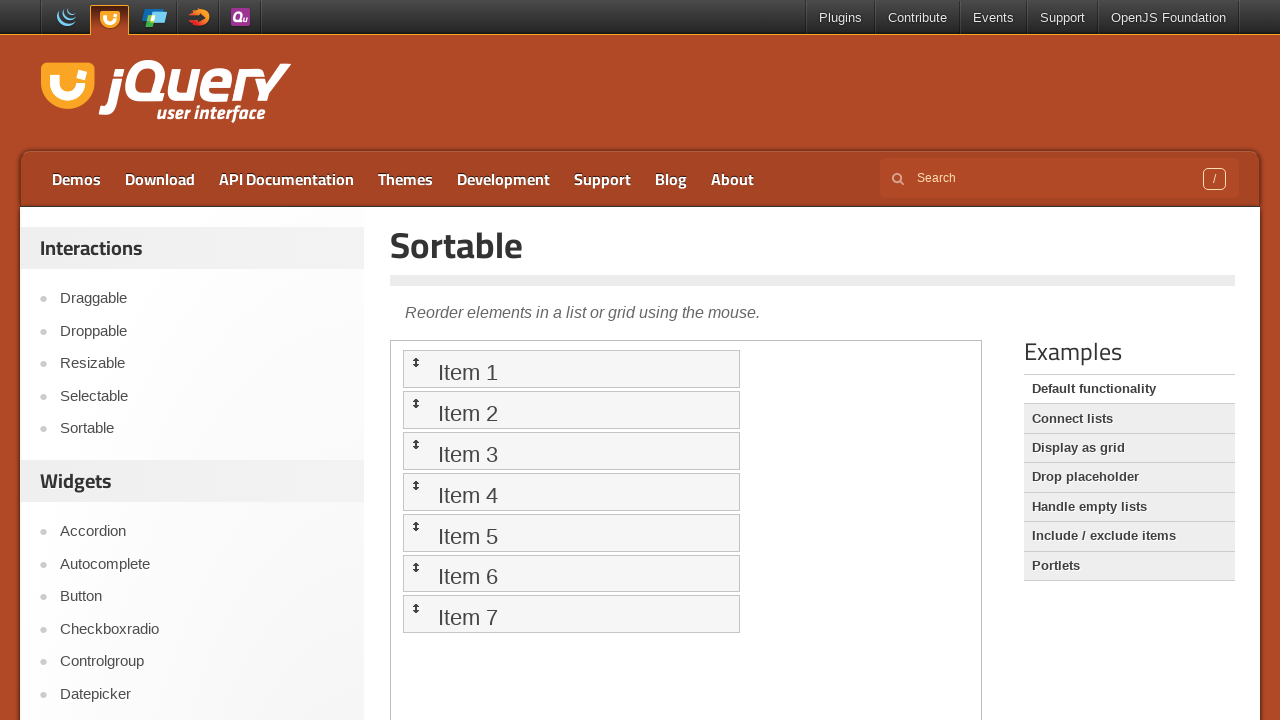

Located the first sortable list item
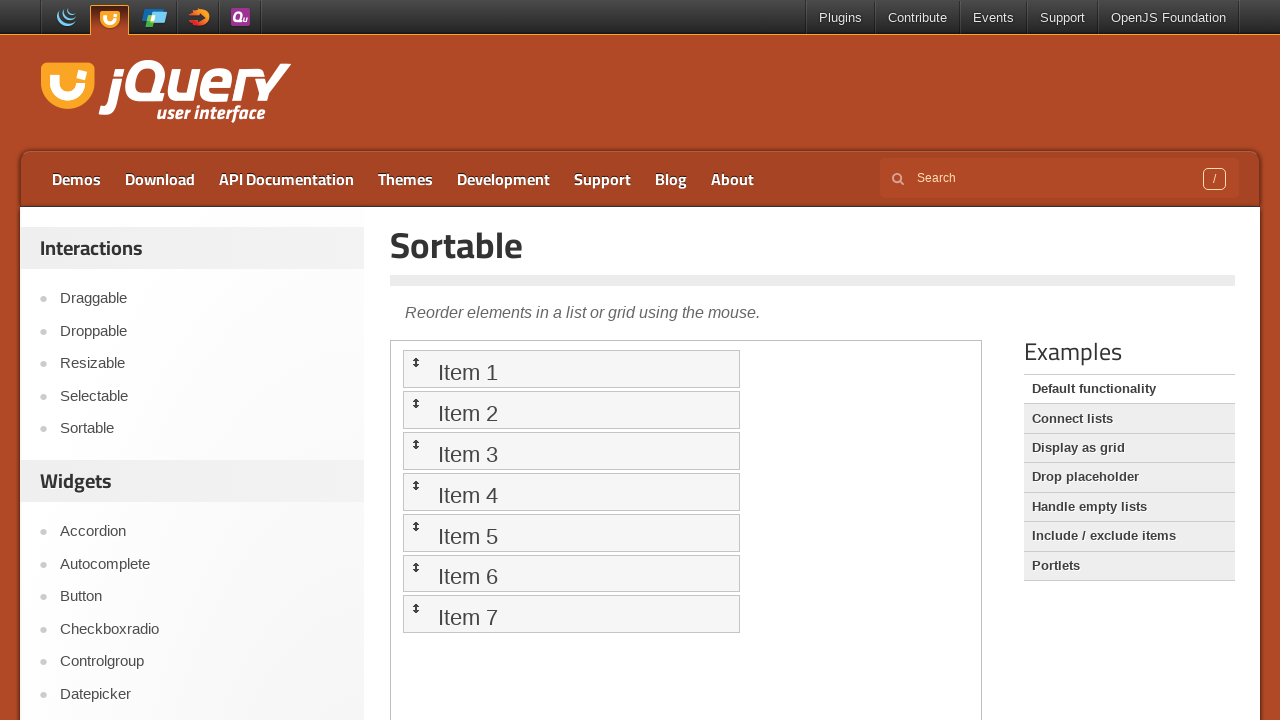

Retrieved bounding box of the sortable item
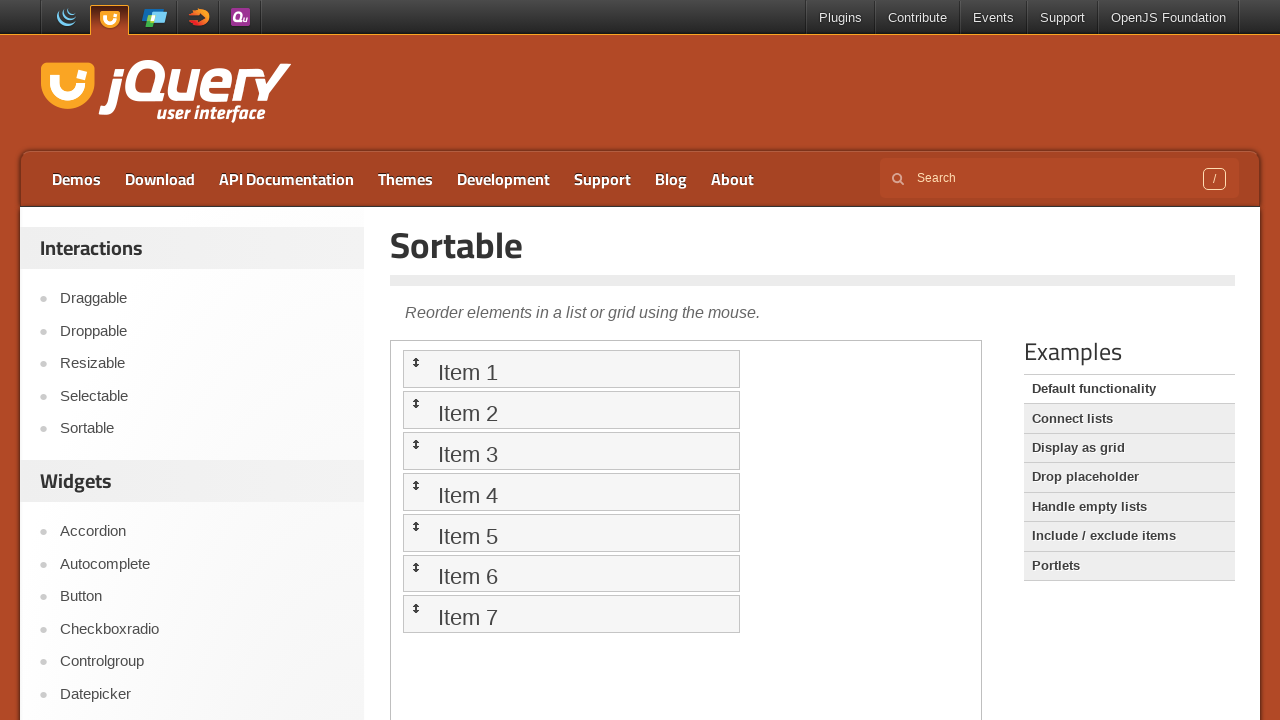

Moved mouse to the center of the first sortable item at (571, 369)
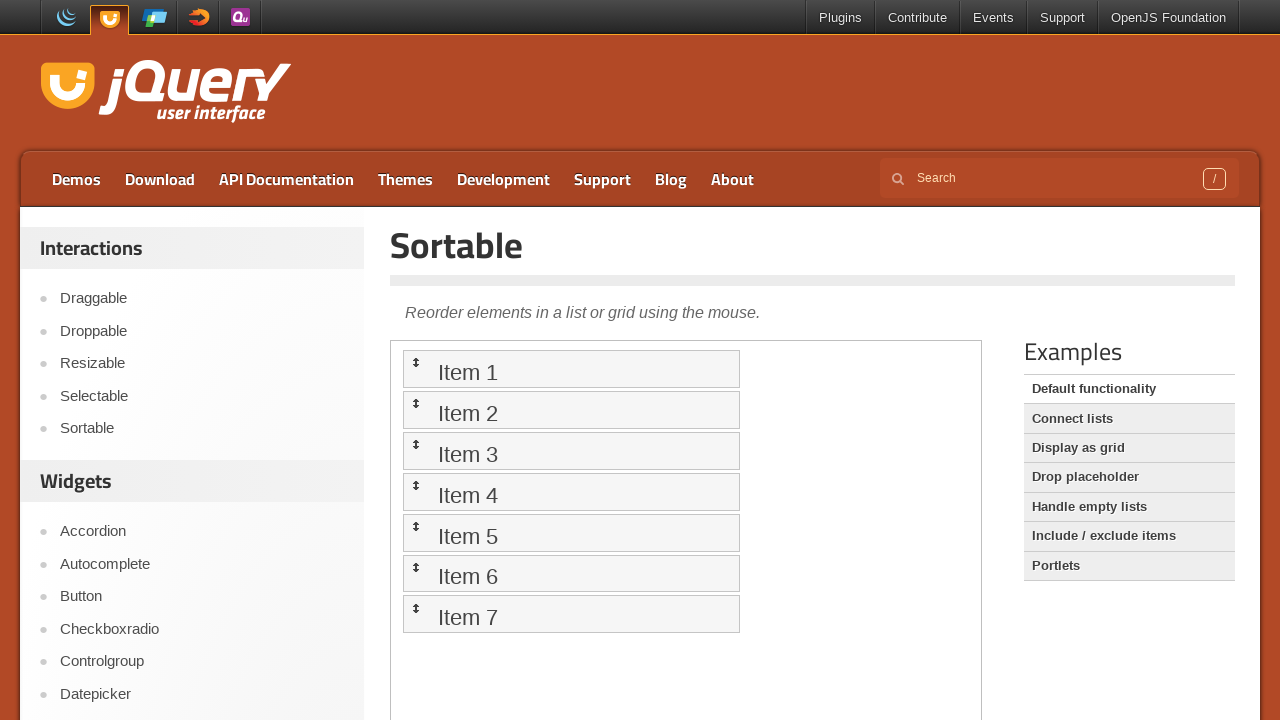

Pressed mouse button down to start dragging at (571, 369)
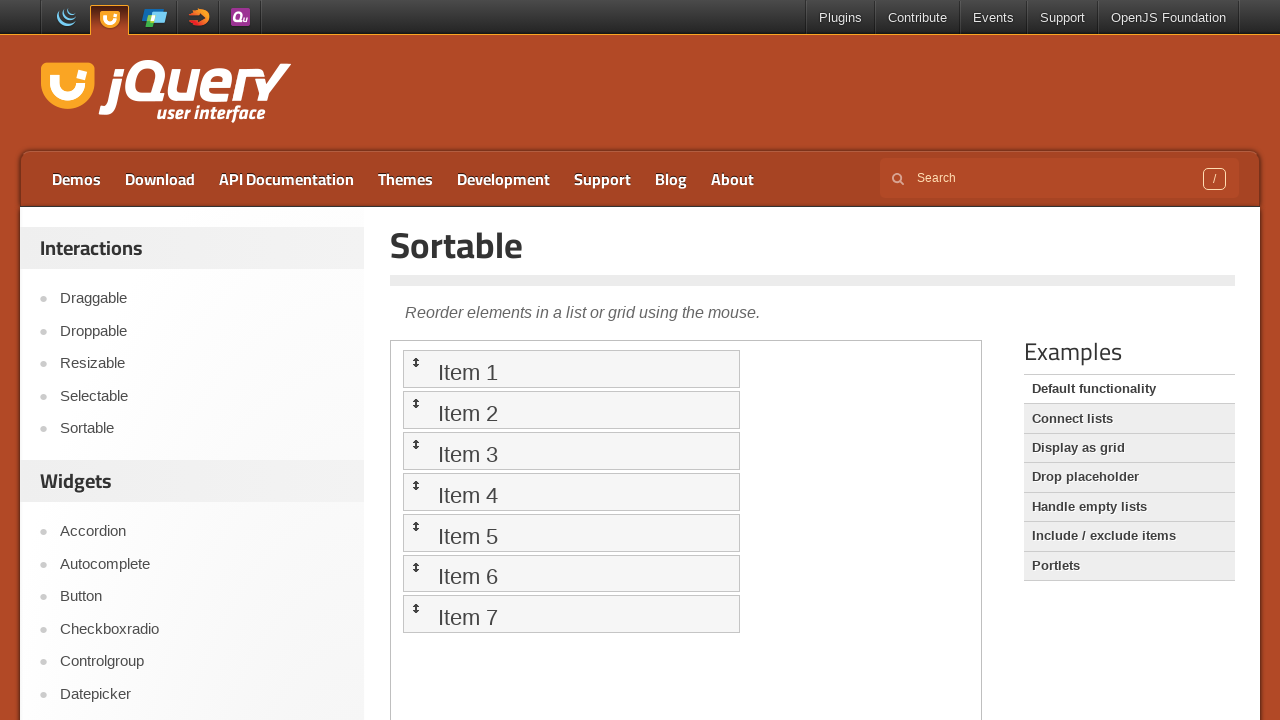

Dragged the sortable item down 100 pixels at (571, 450)
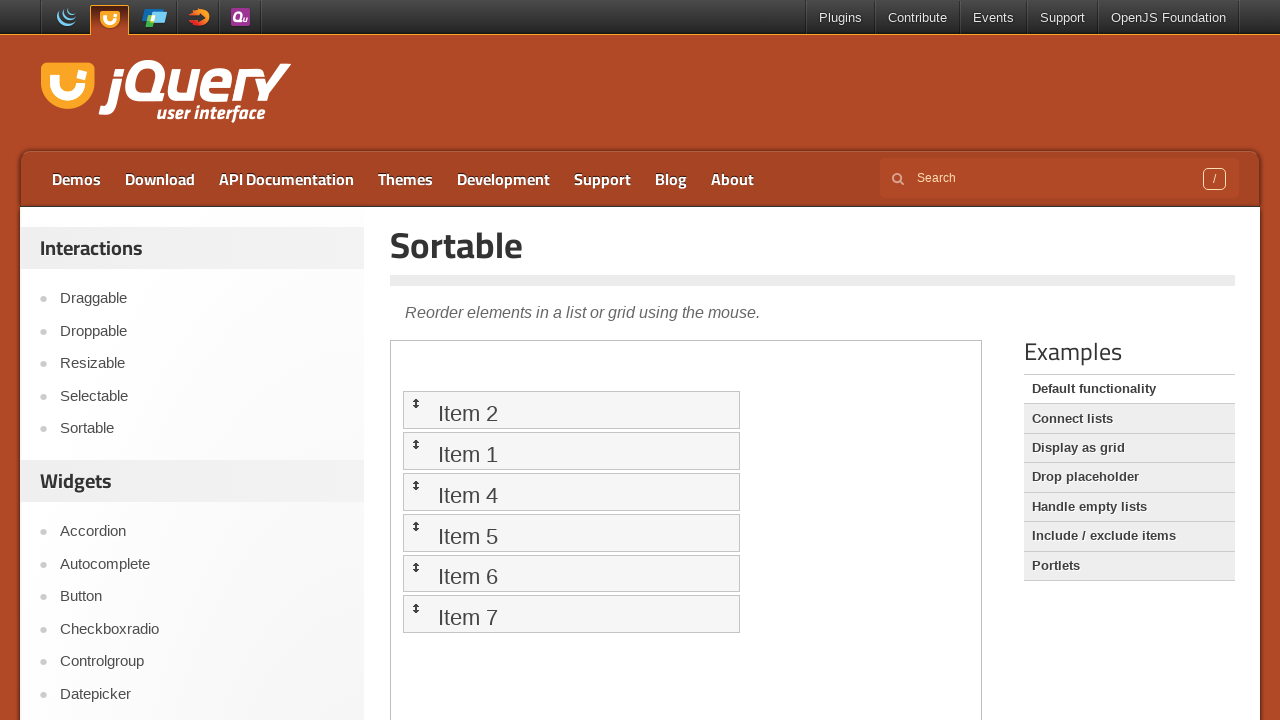

Released mouse button to complete the drag and reorder the list item at (571, 450)
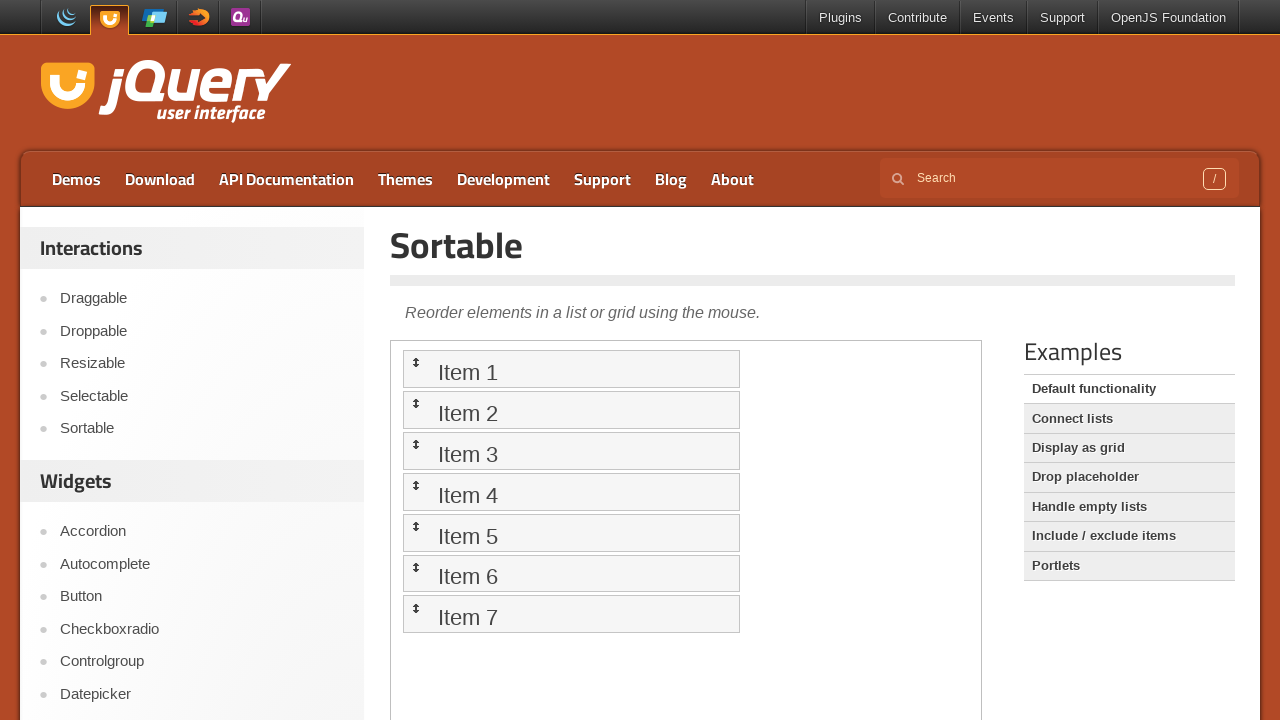

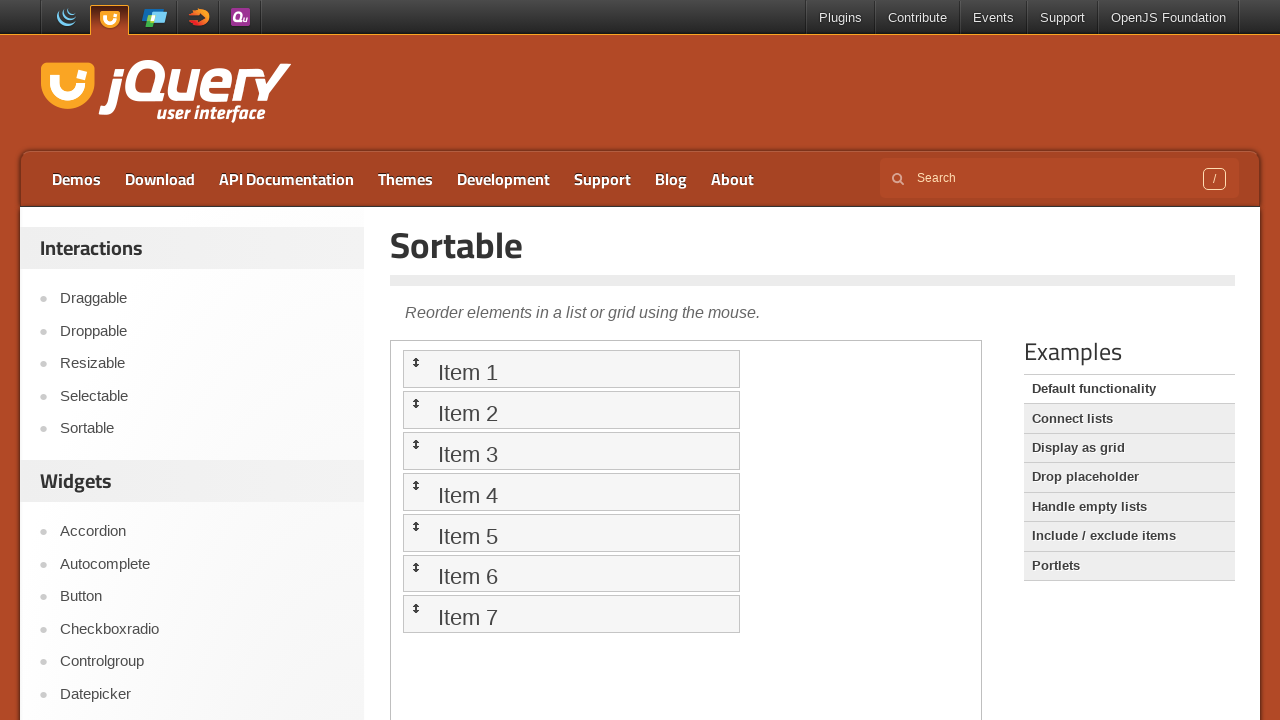